Navigates to the OrangeHRM demo login page and verifies the page loads successfully by waiting for the login form to appear.

Starting URL: https://opensource-demo.orangehrmlive.com/web/index.php/auth/login

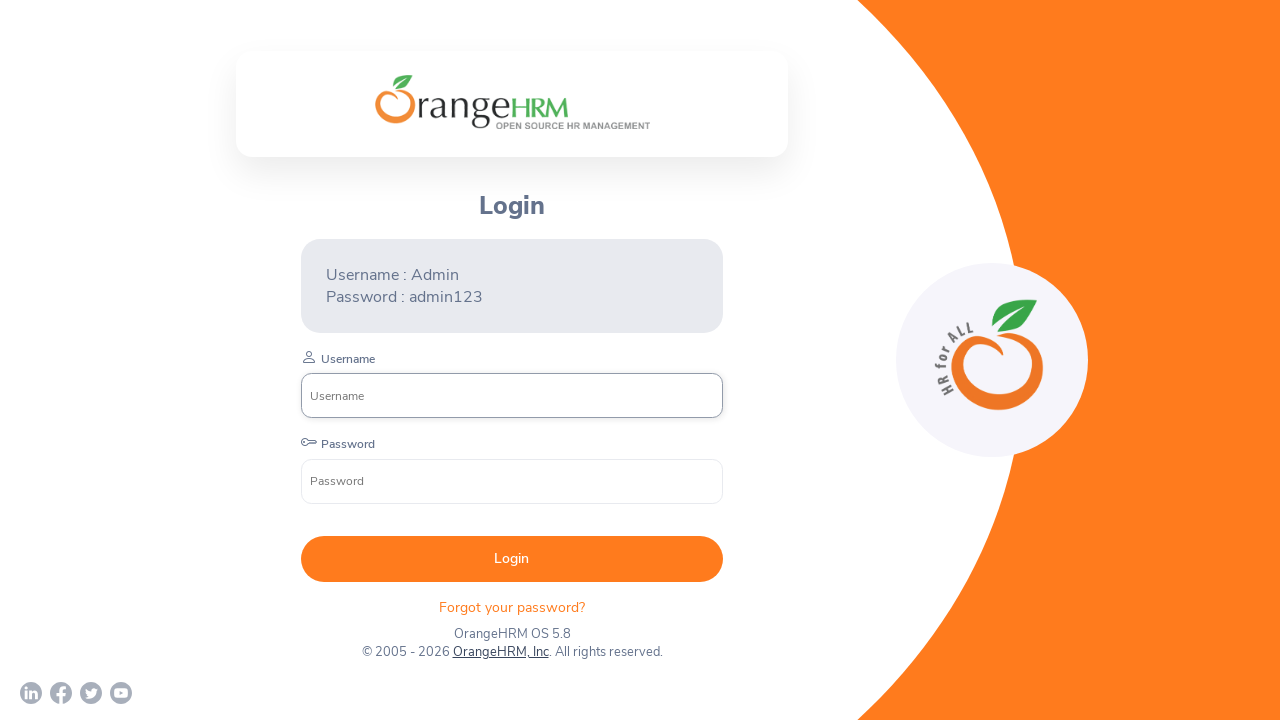

Navigated to OrangeHRM demo login page
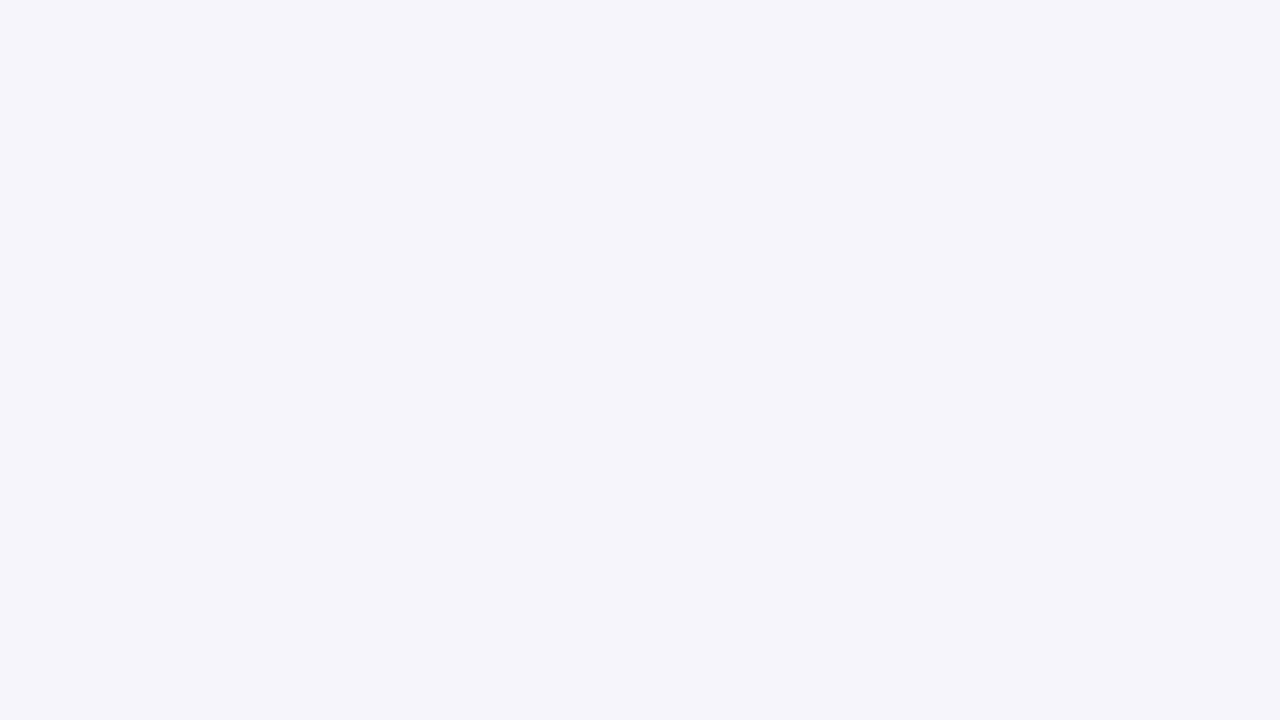

Login form appeared on the page
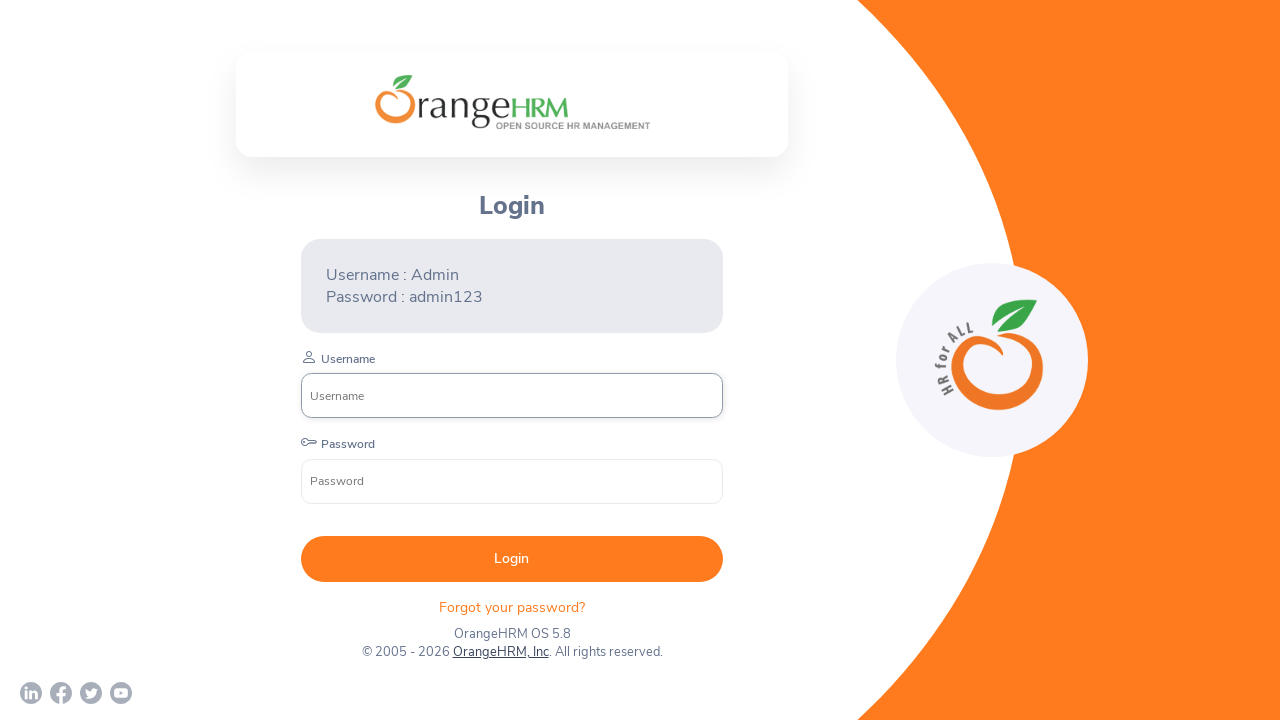

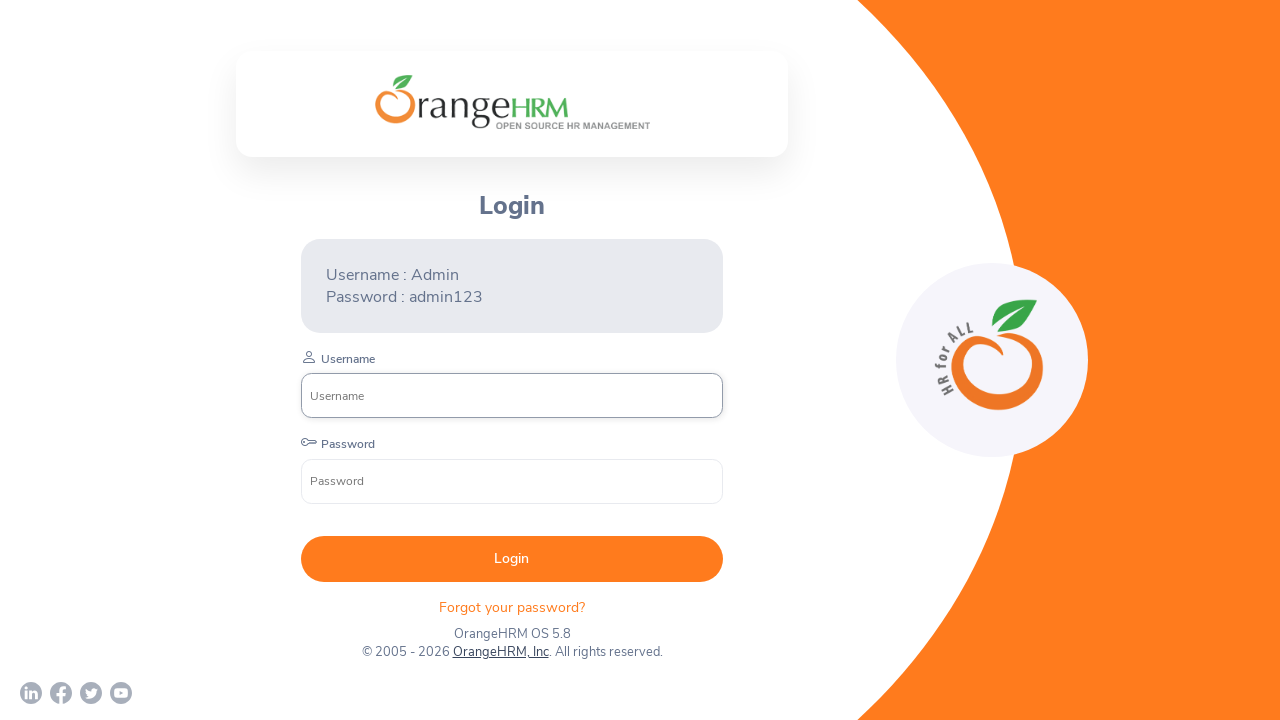